Tests the subscription functionality on the cart page by navigating to cart, scrolling to footer, entering an email and verifying successful subscription

Starting URL: http://automationexercise.com

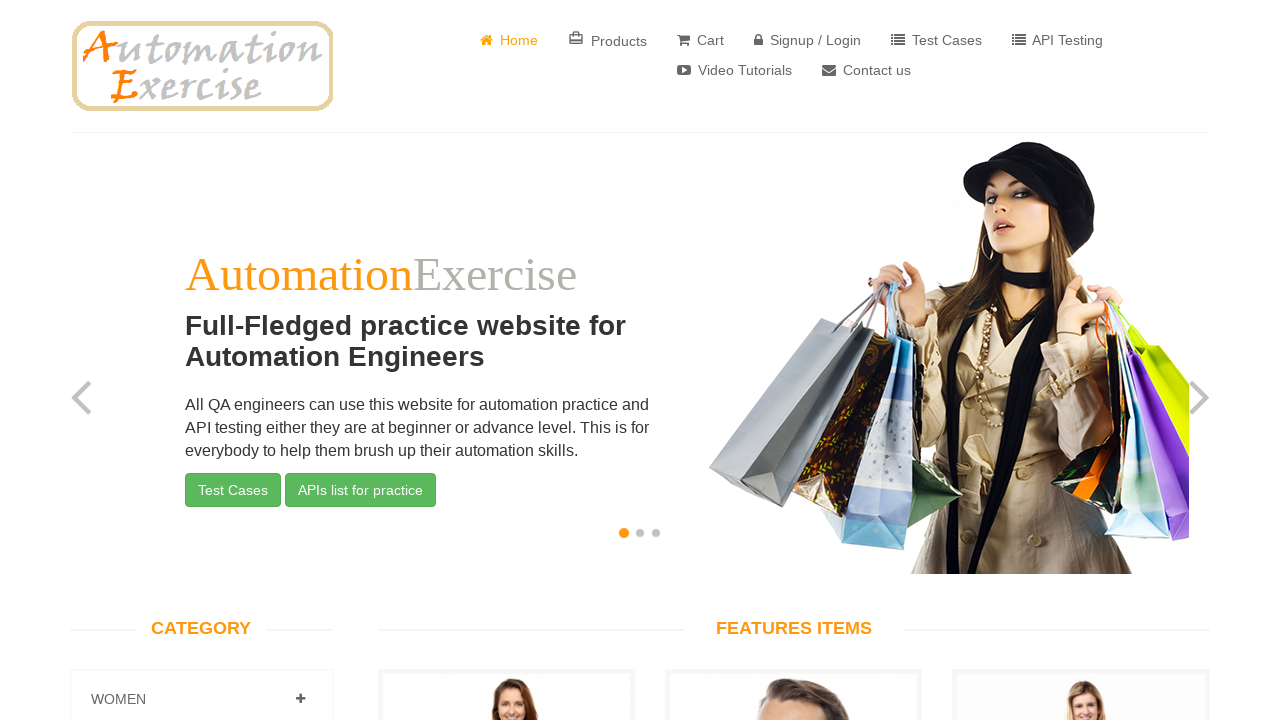

Clicked Cart button to navigate to cart page at (700, 40) on a[href='/view_cart']
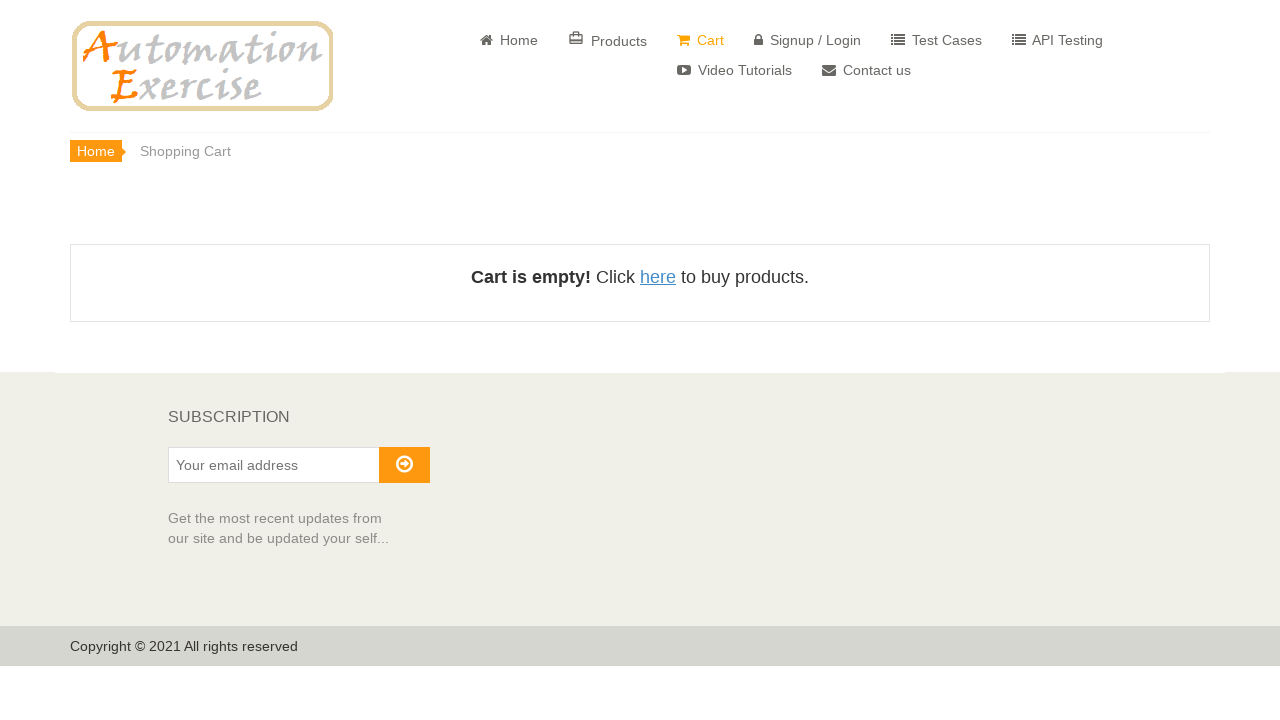

Scrolled to footer section
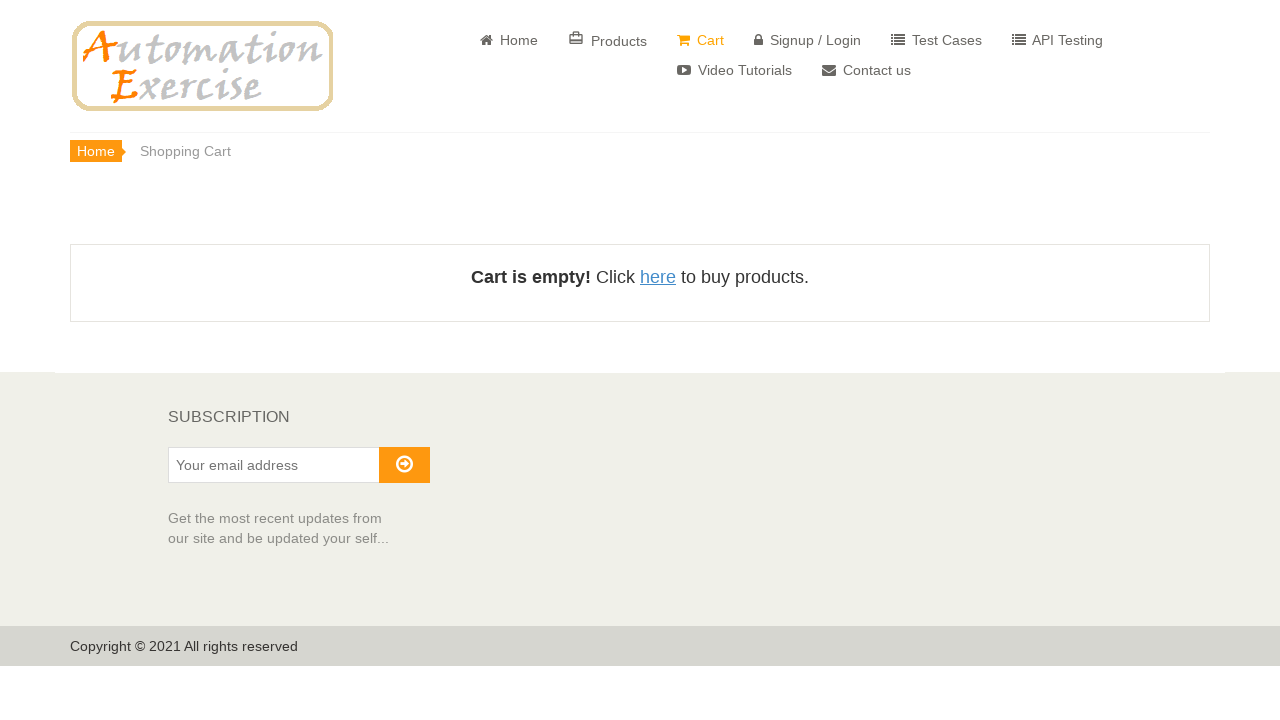

Subscription section is visible
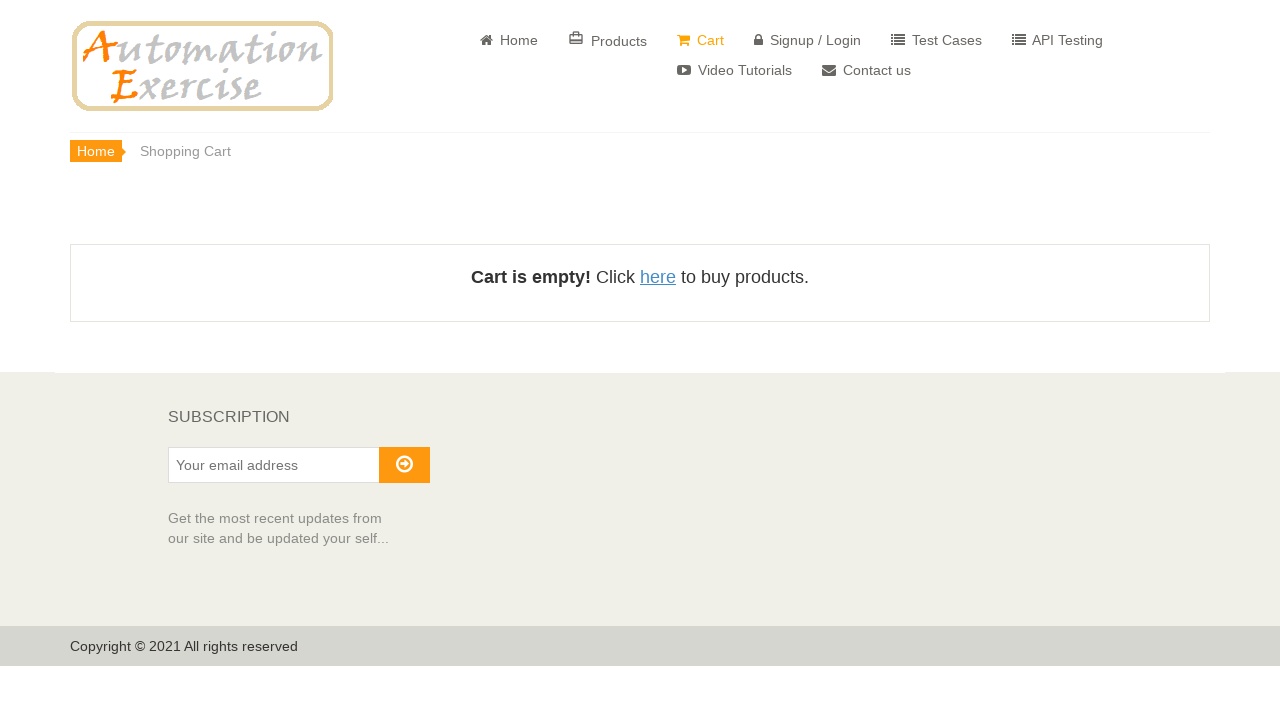

Entered email 'testuser347@gmail.com' in subscription field on #susbscribe_email
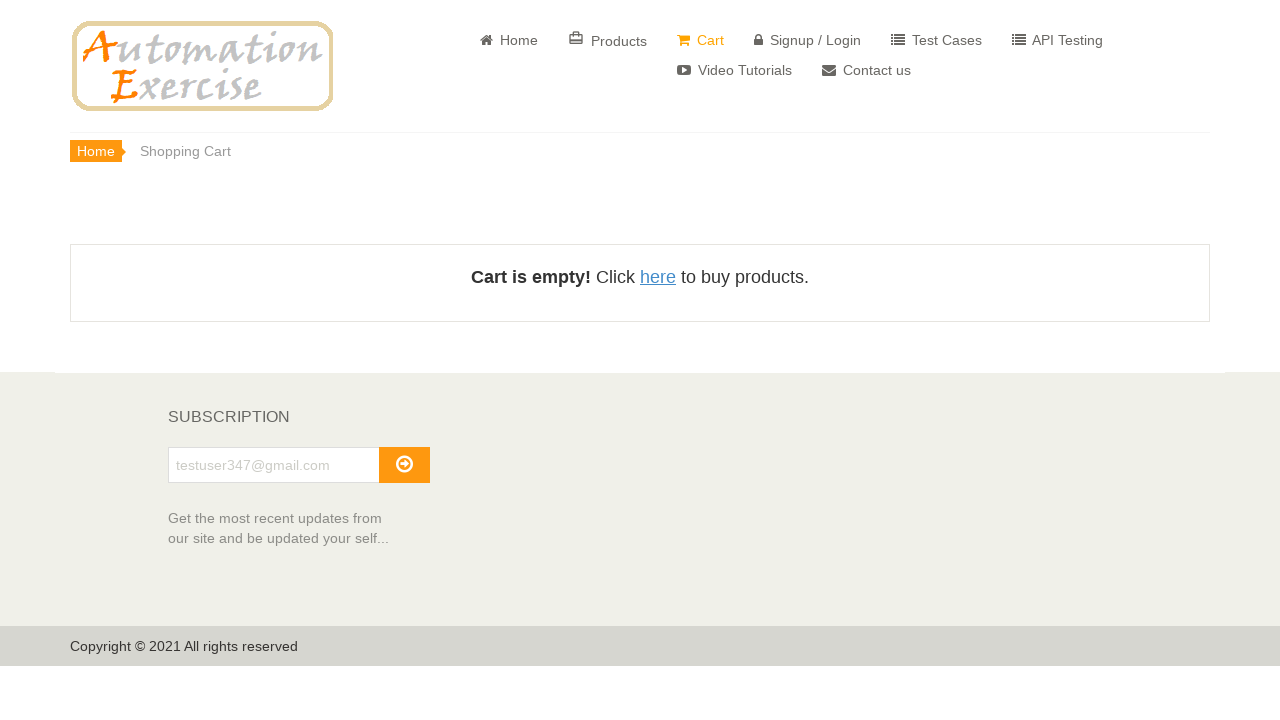

Clicked subscribe button at (404, 465) on #subscribe
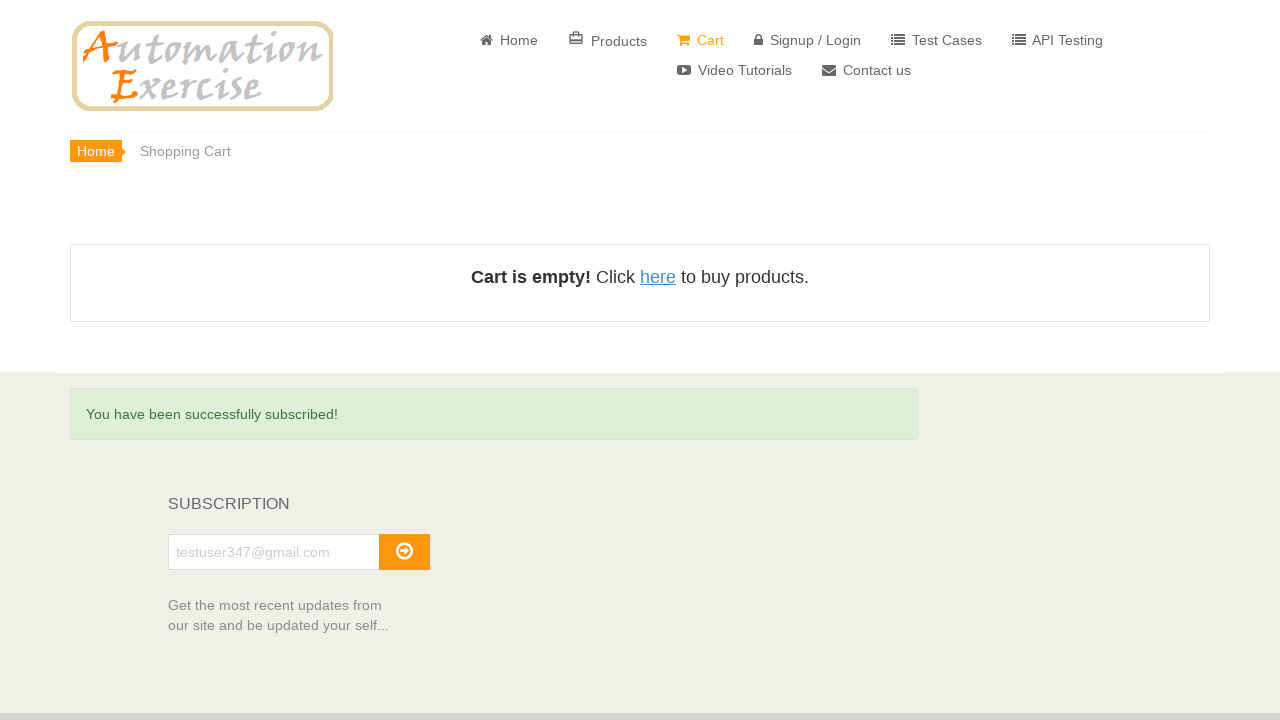

Successfully subscribed - success message verified
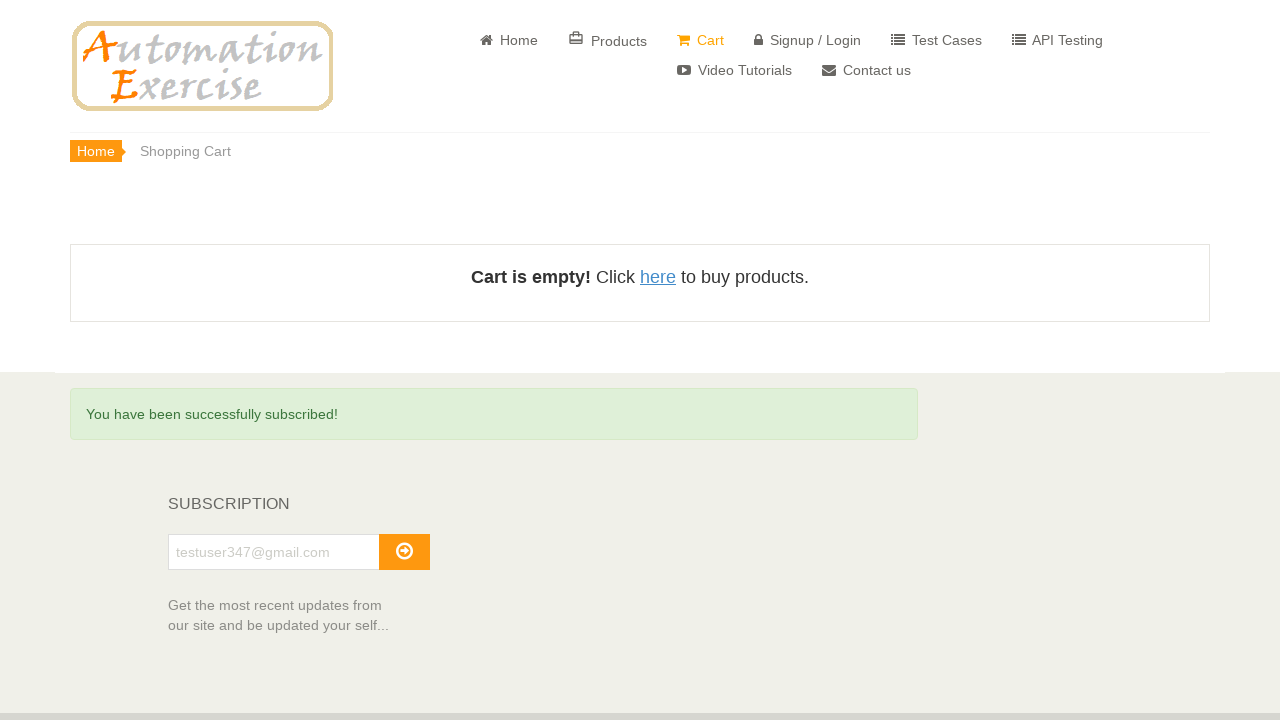

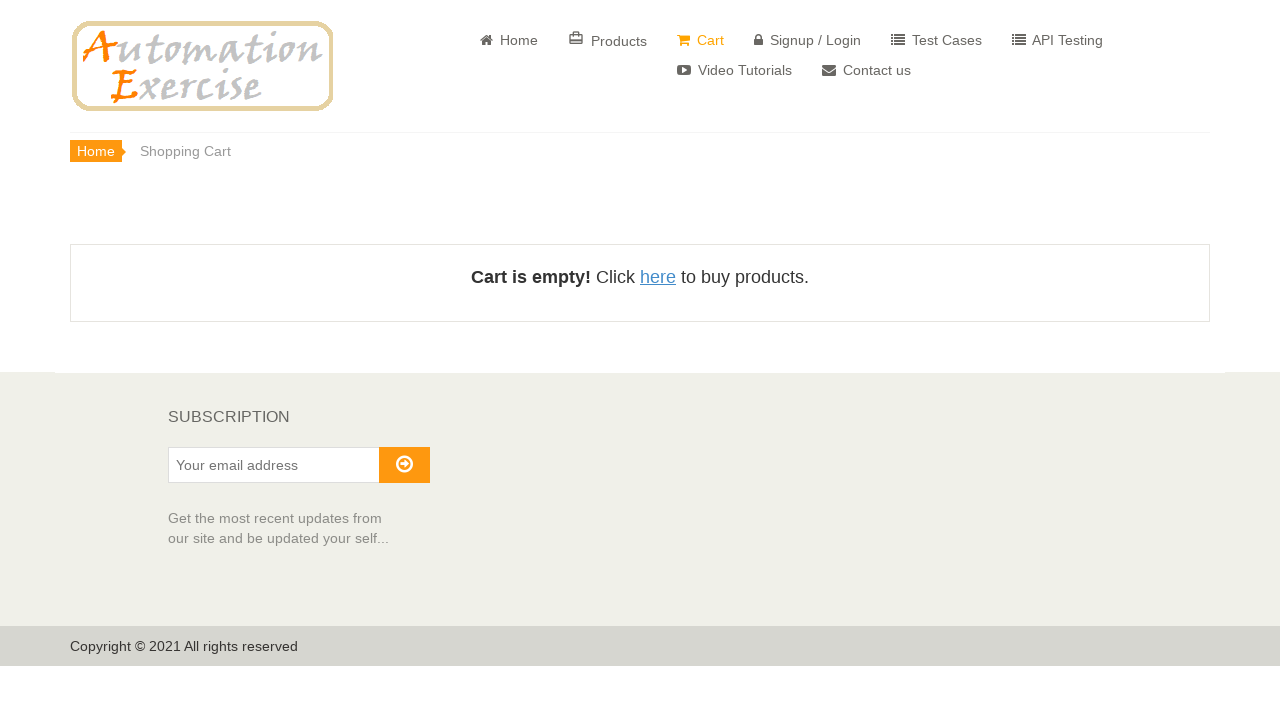